Tests navigating between Active, Completed, and All filters

Starting URL: https://demo.playwright.dev/todomvc

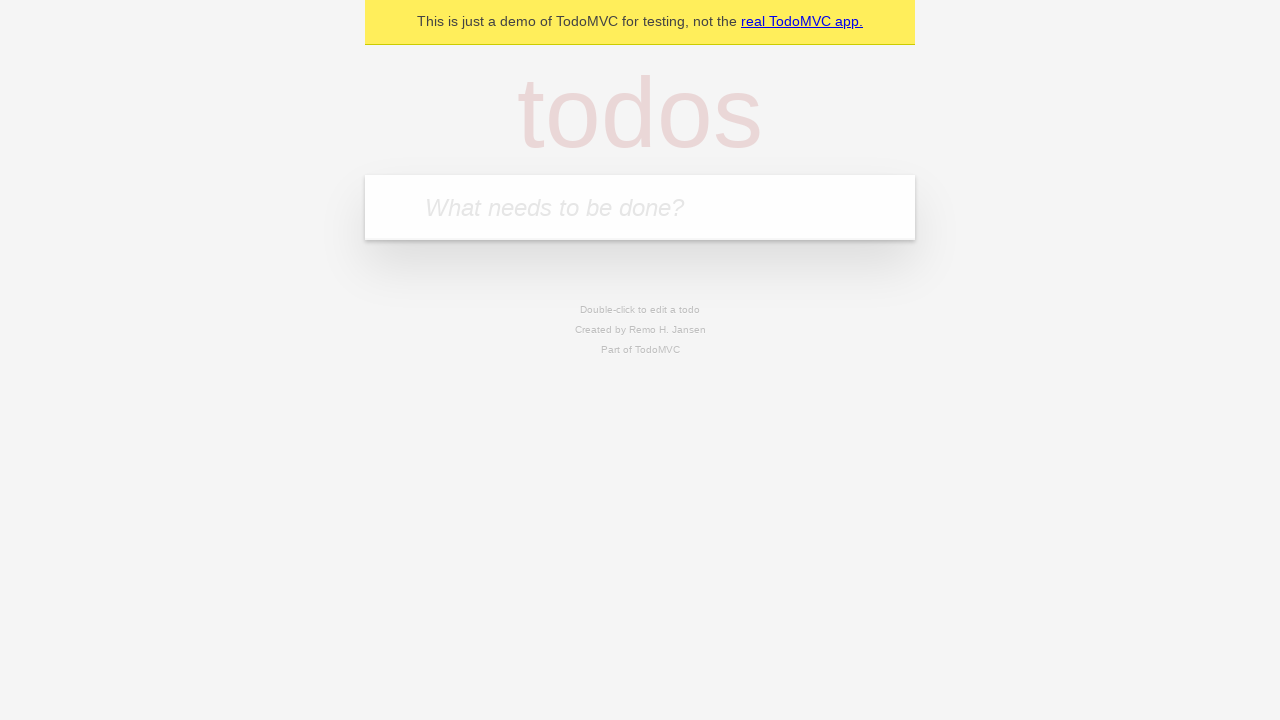

Filled todo input with 'buy some cheese' on internal:attr=[placeholder="What needs to be done?"i]
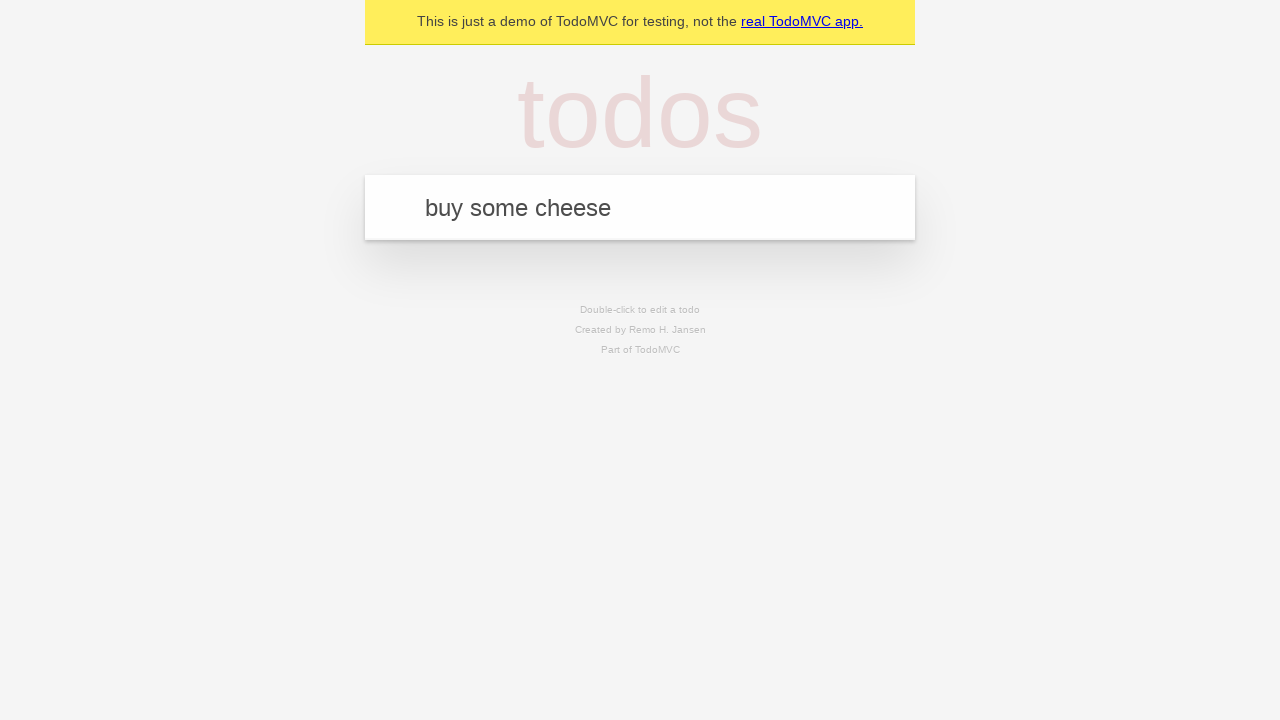

Pressed Enter to create first todo on internal:attr=[placeholder="What needs to be done?"i]
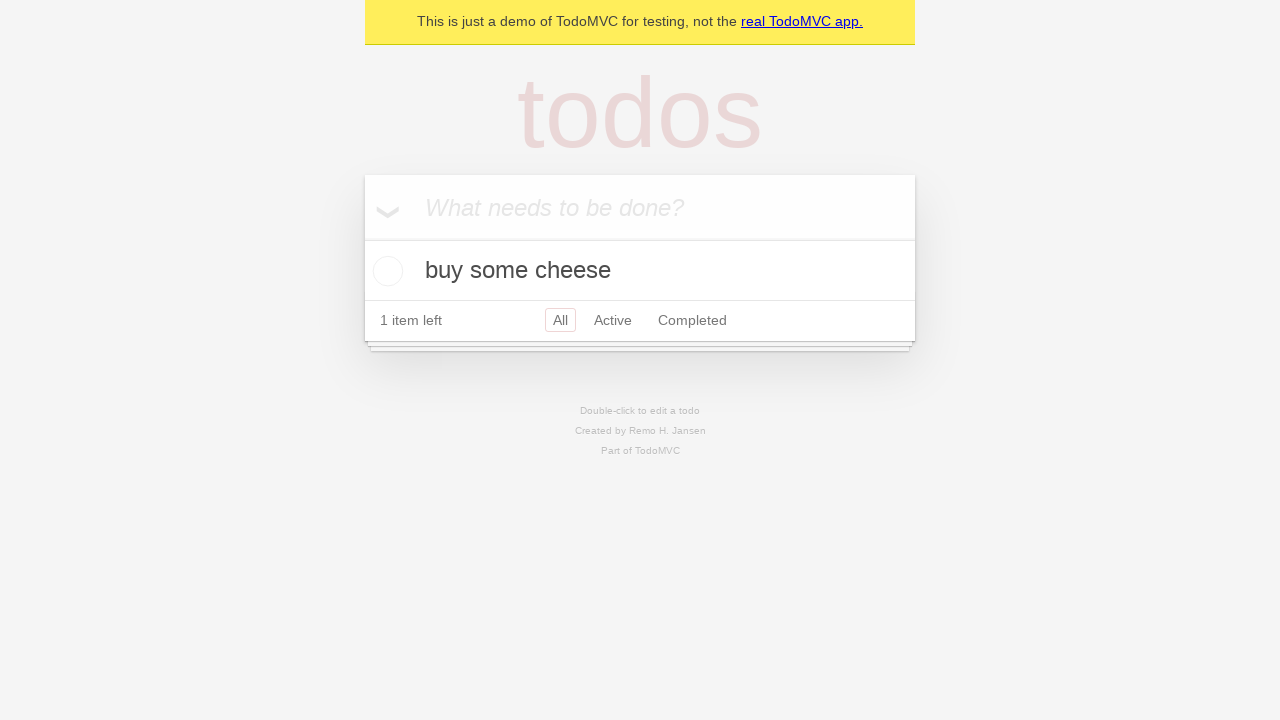

Filled todo input with 'feed the cat' on internal:attr=[placeholder="What needs to be done?"i]
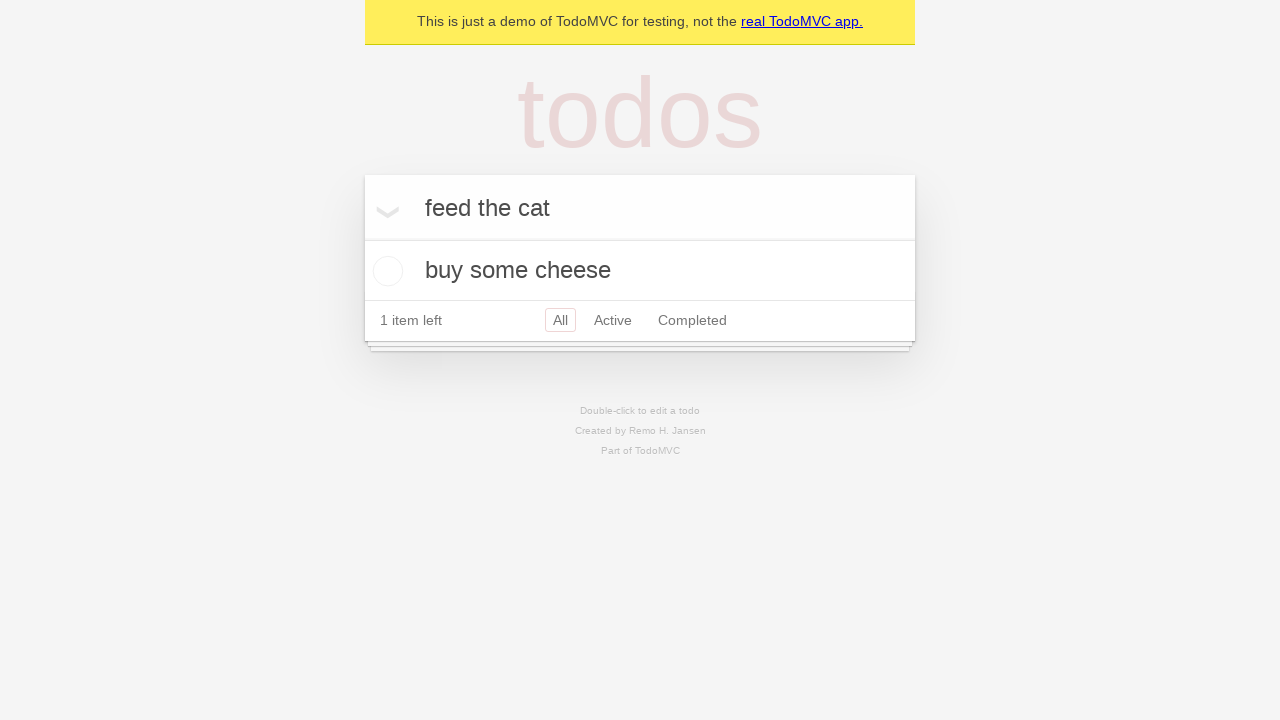

Pressed Enter to create second todo on internal:attr=[placeholder="What needs to be done?"i]
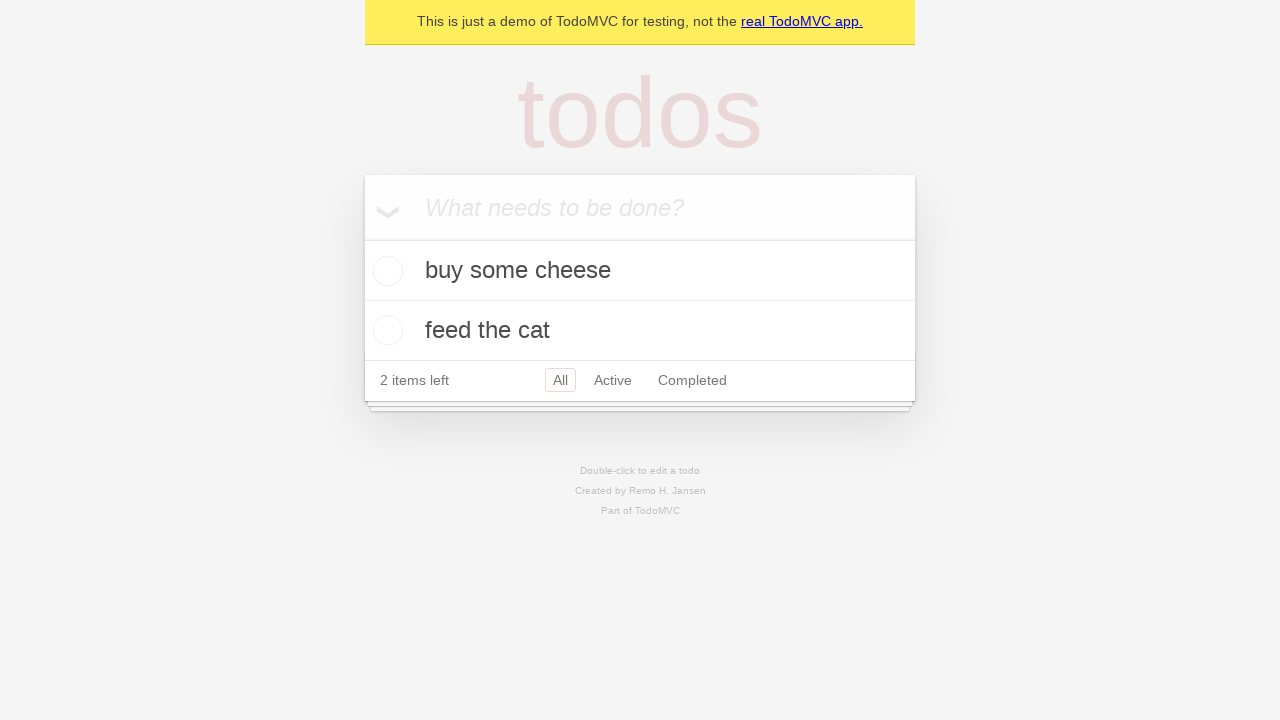

Filled todo input with 'book a doctors appointment' on internal:attr=[placeholder="What needs to be done?"i]
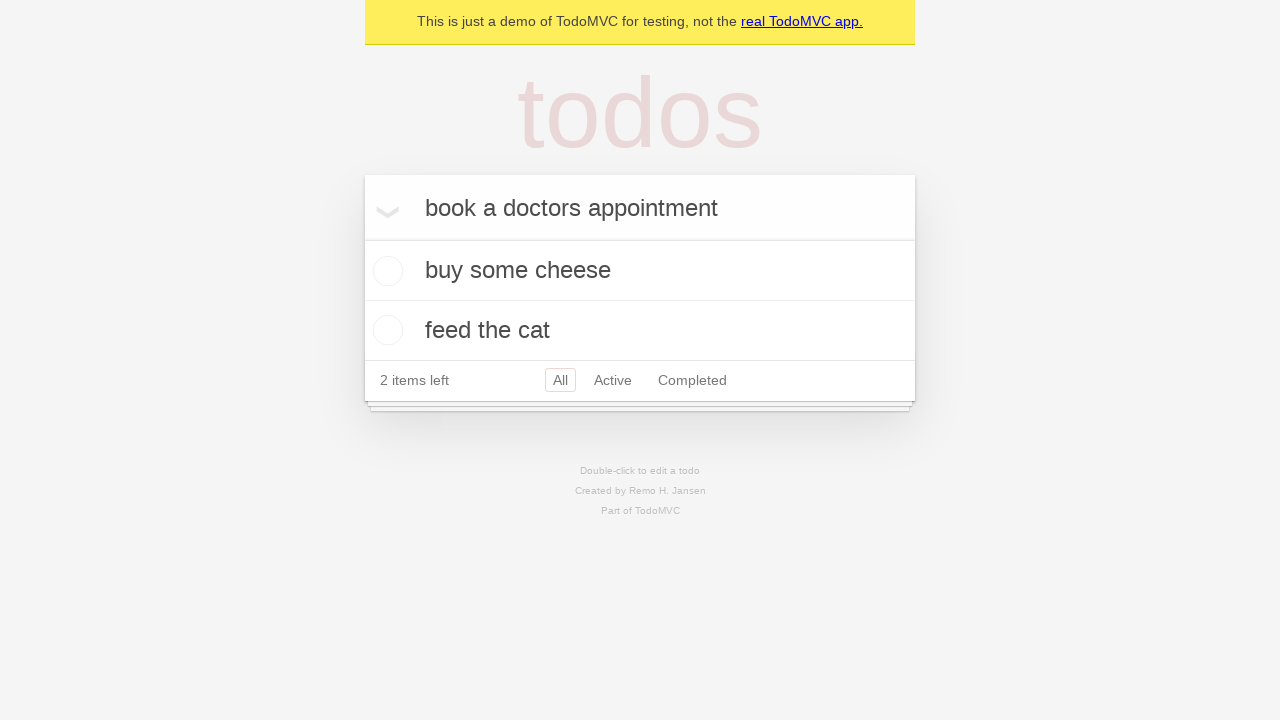

Pressed Enter to create third todo on internal:attr=[placeholder="What needs to be done?"i]
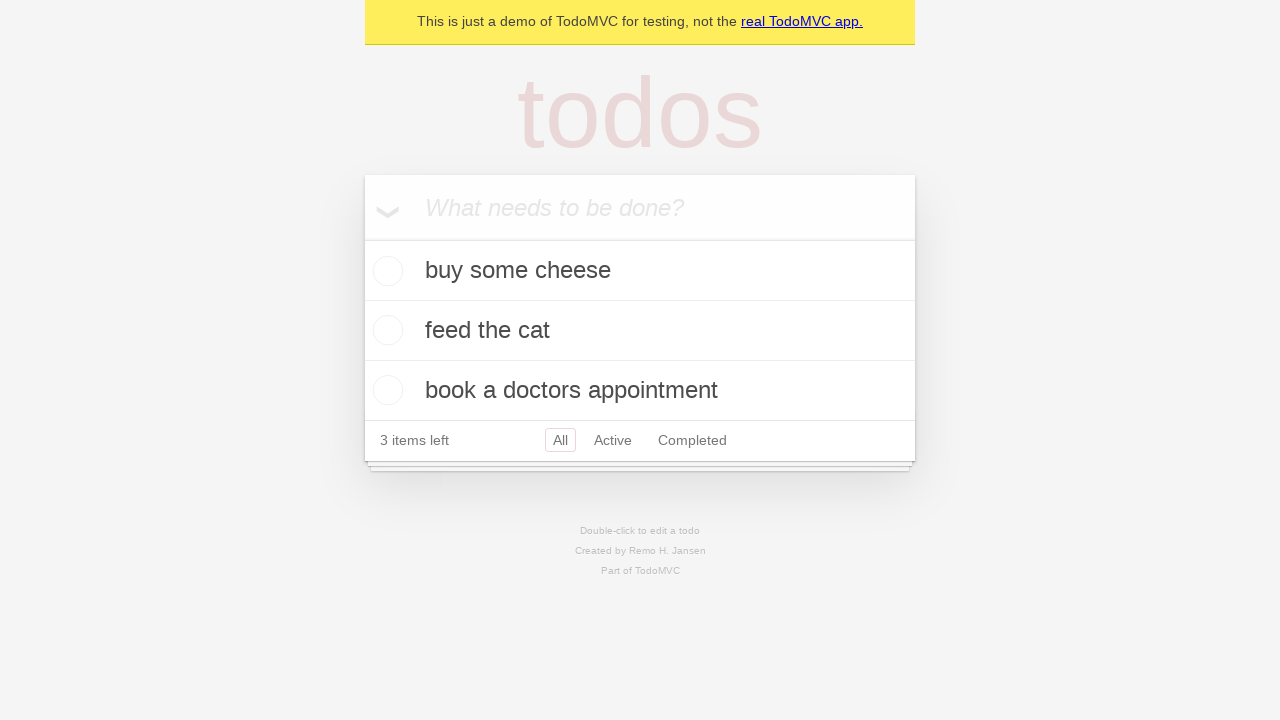

Waited for all 3 todos to be created
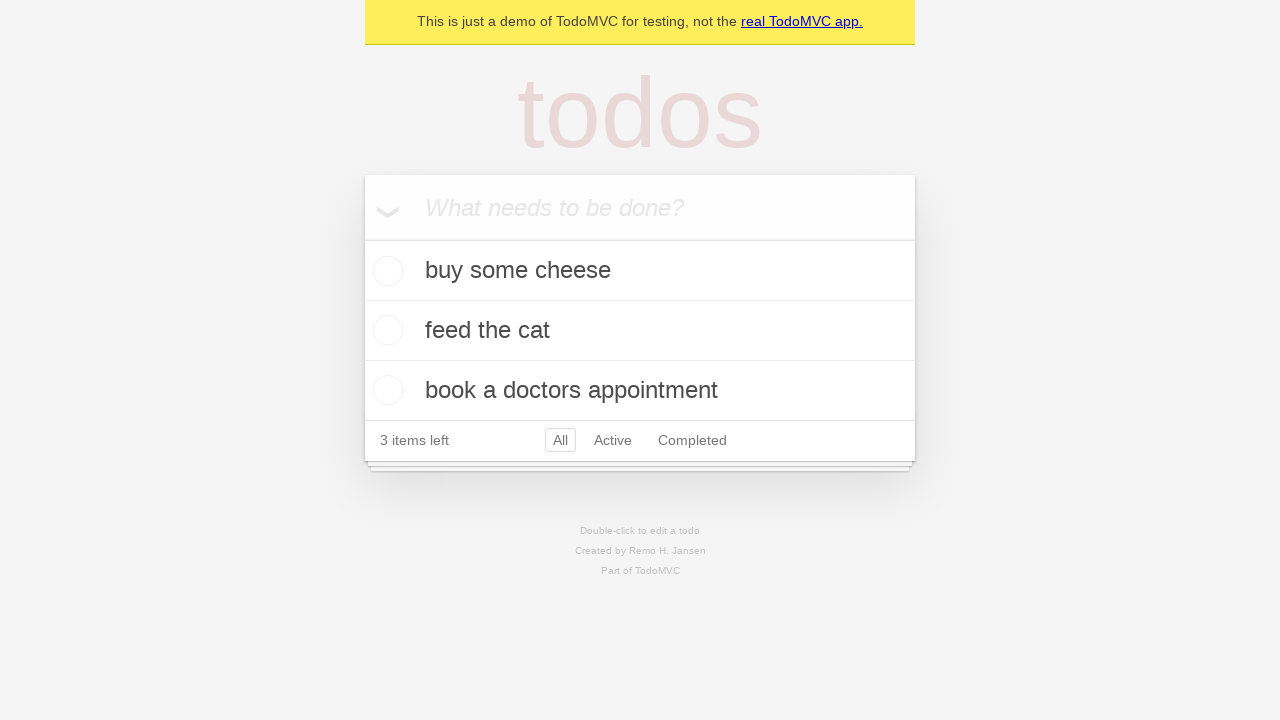

Checked the second todo item at (385, 330) on internal:testid=[data-testid="todo-item"s] >> nth=1 >> internal:role=checkbox
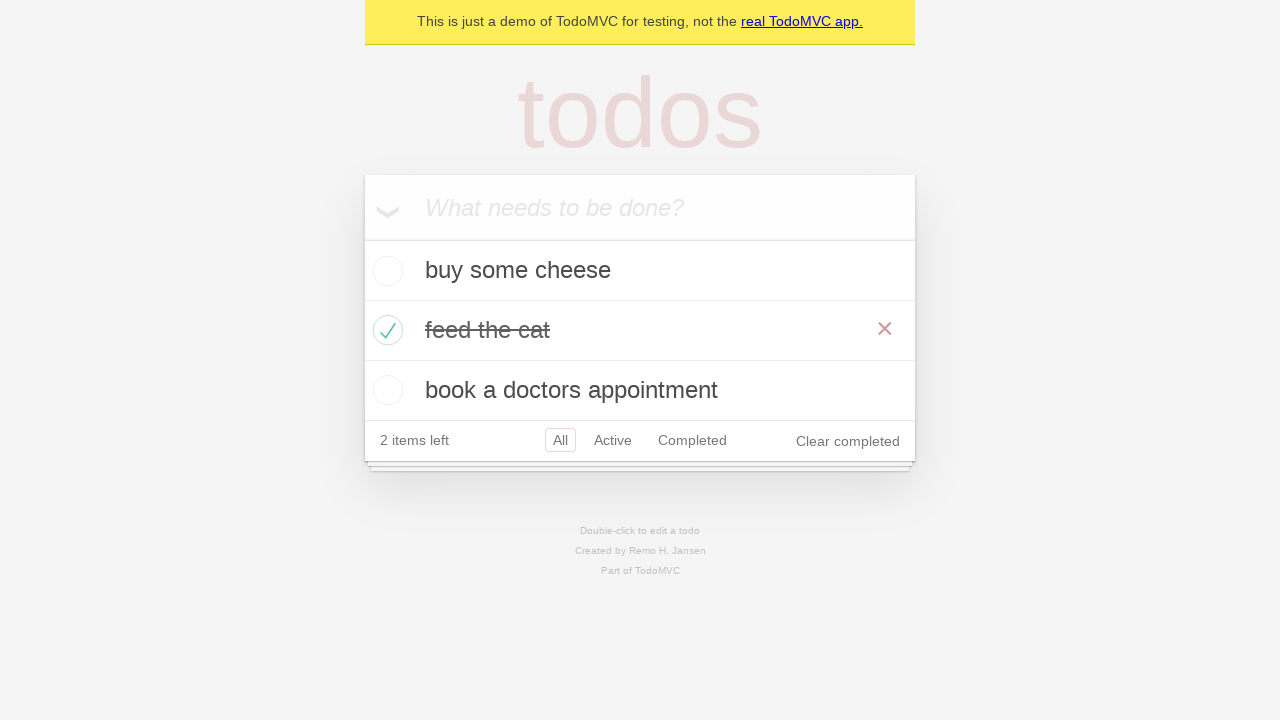

Clicked Active filter at (613, 440) on internal:role=link[name="Active"i]
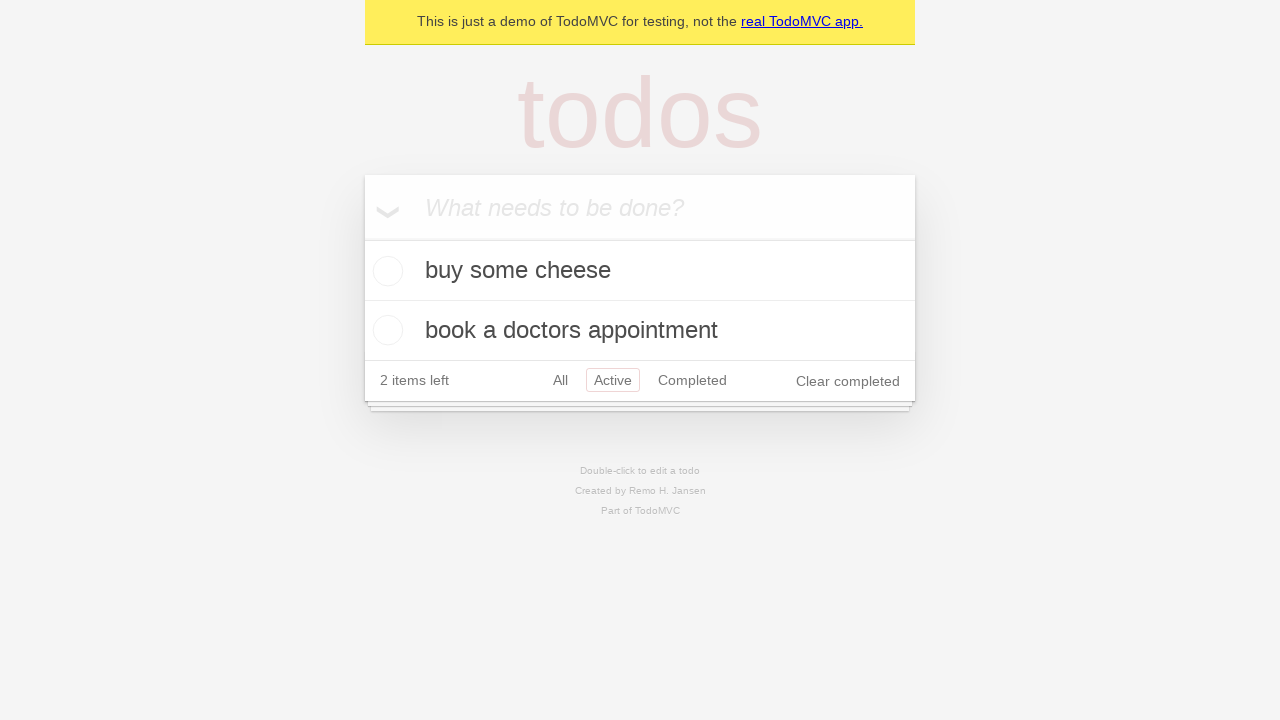

Clicked Completed filter at (692, 380) on internal:role=link[name="Completed"i]
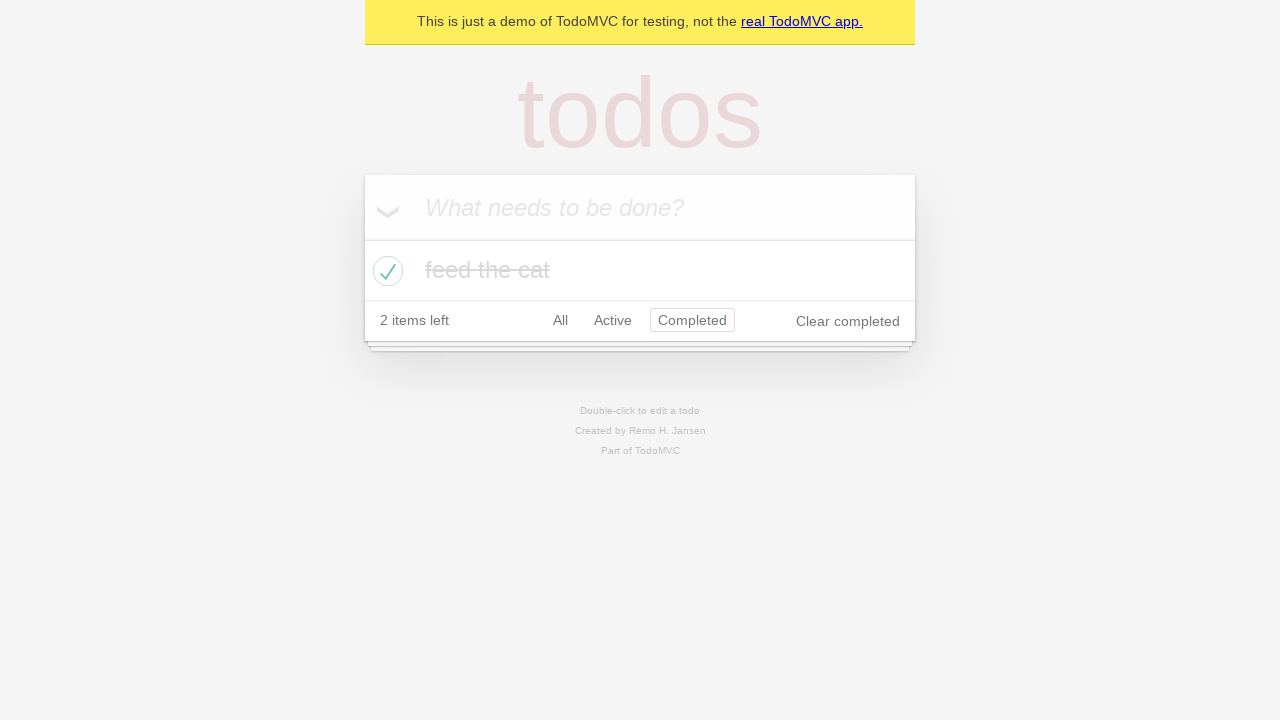

Clicked All filter to display all items at (560, 320) on internal:role=link[name="All"i]
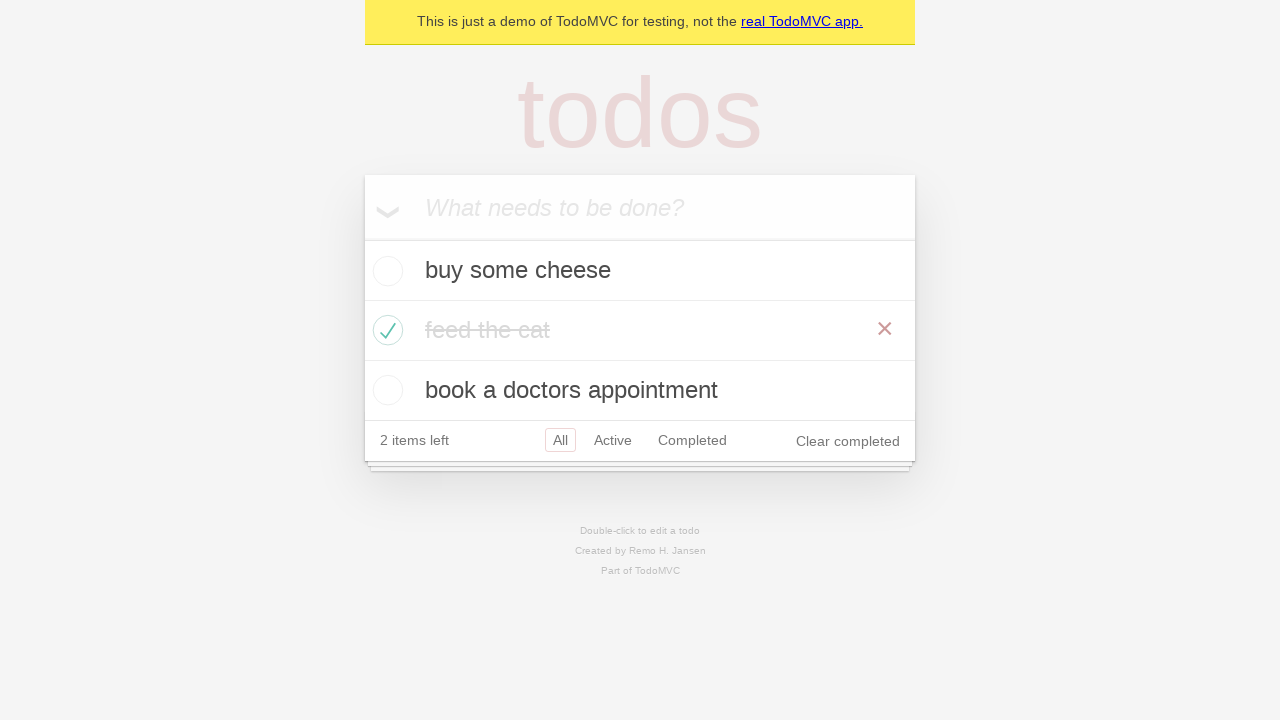

Waited for all 3 todos to be displayed after clicking All filter
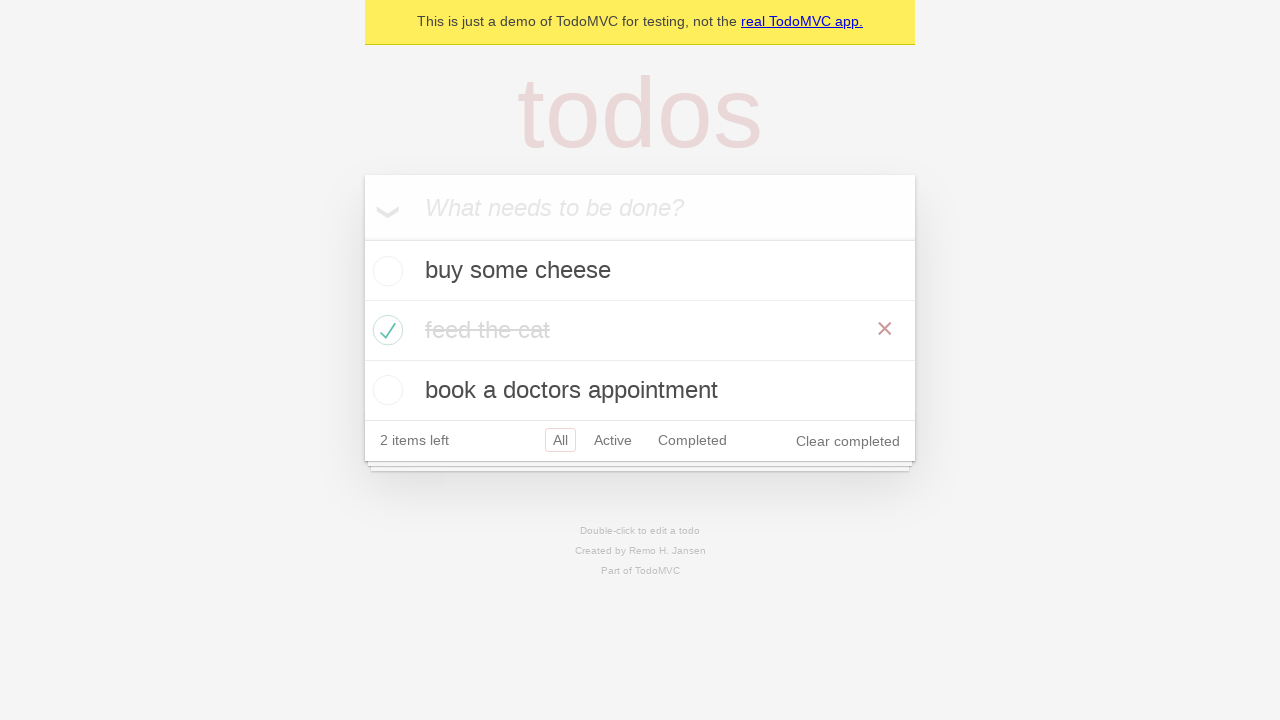

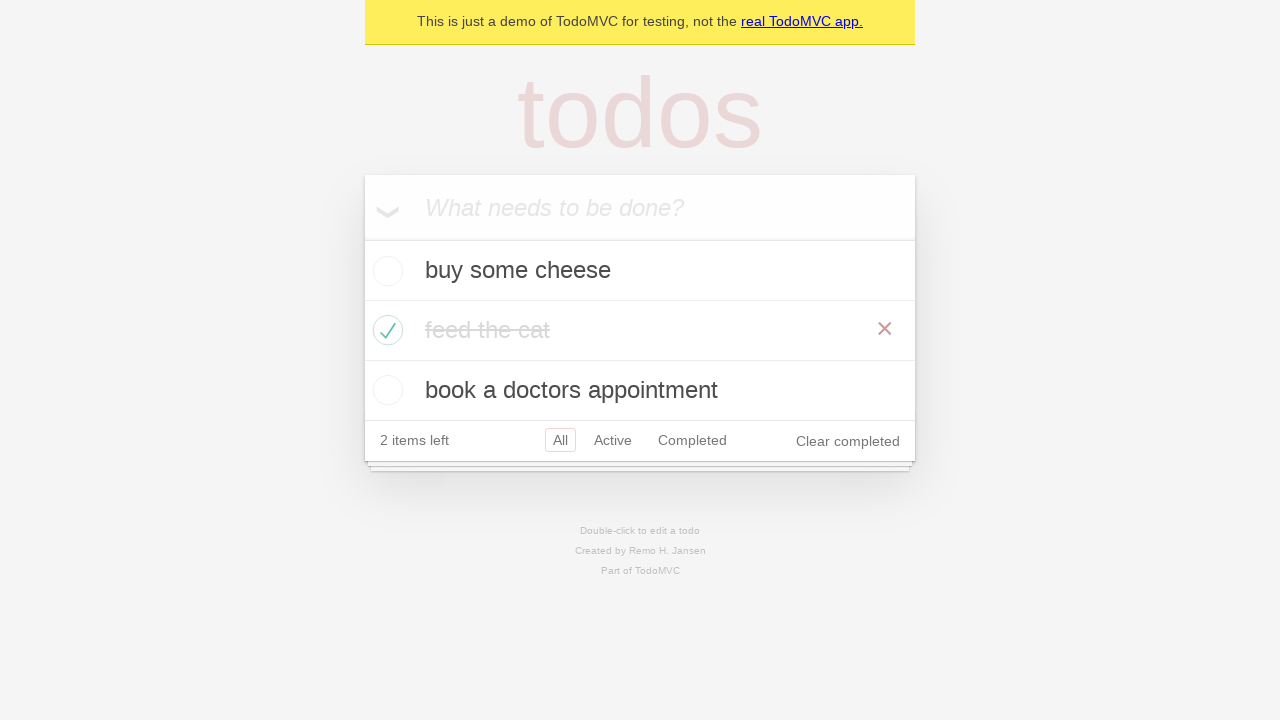